Tests drag and drop functionality by dragging images from a gallery into a trash container within an iframe

Starting URL: https://www.globalsqa.com/demo-site/draganddrop/

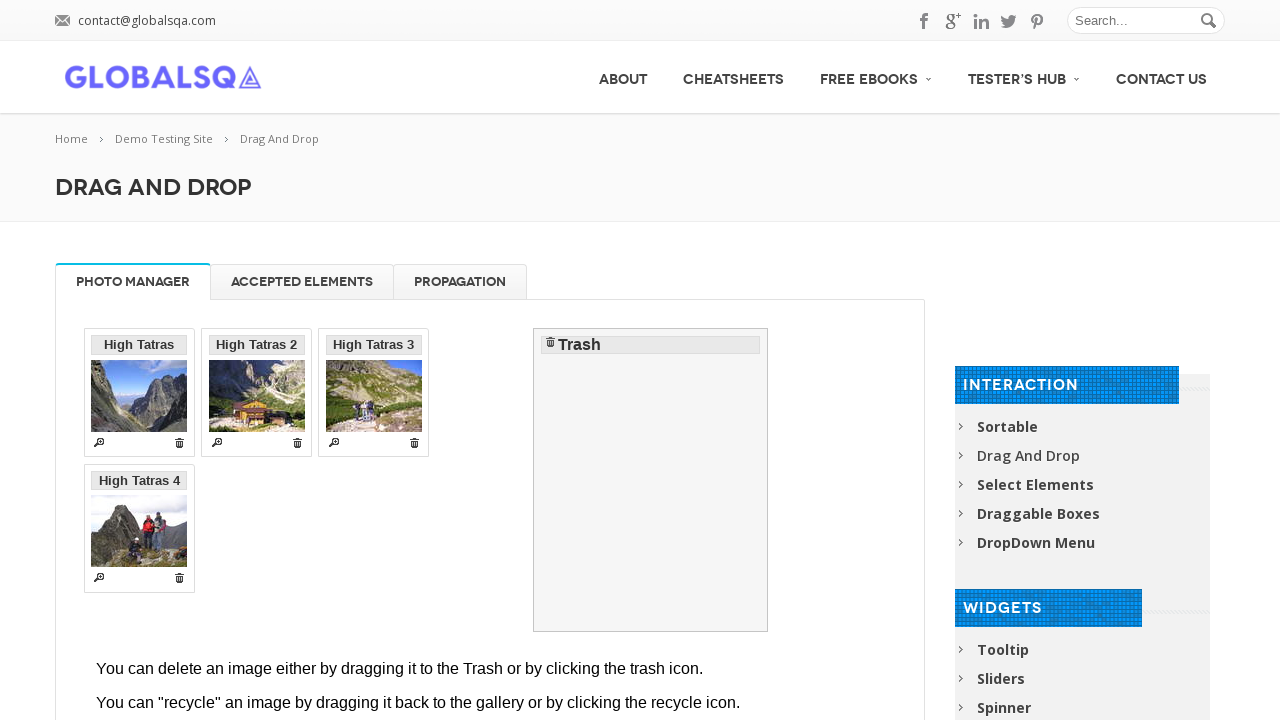

Located iframe with Photo Manager
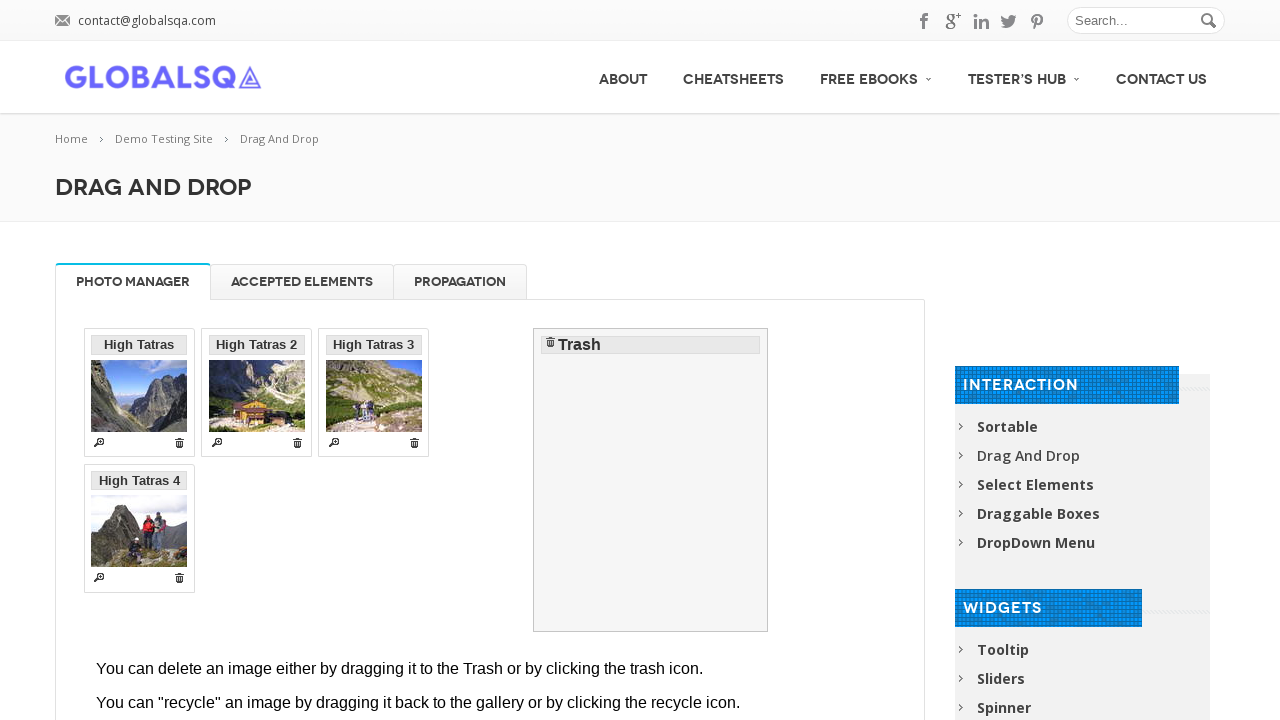

Located first image in gallery
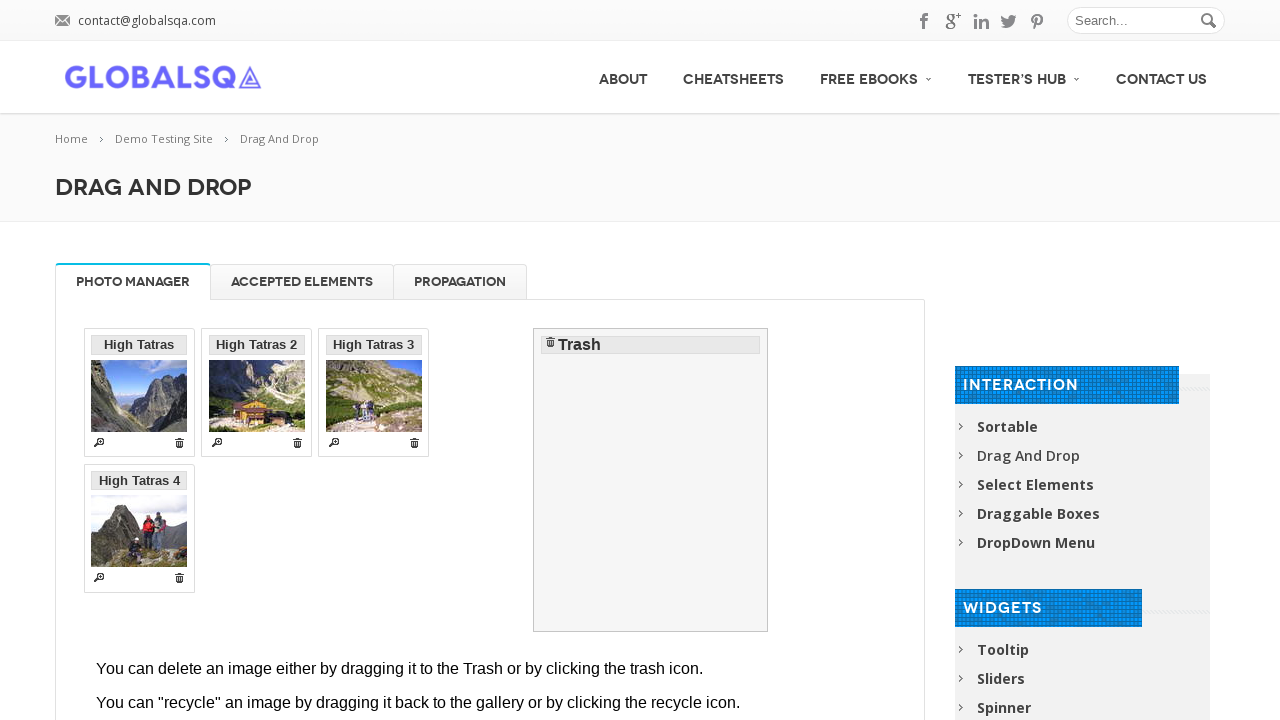

Located second image in gallery
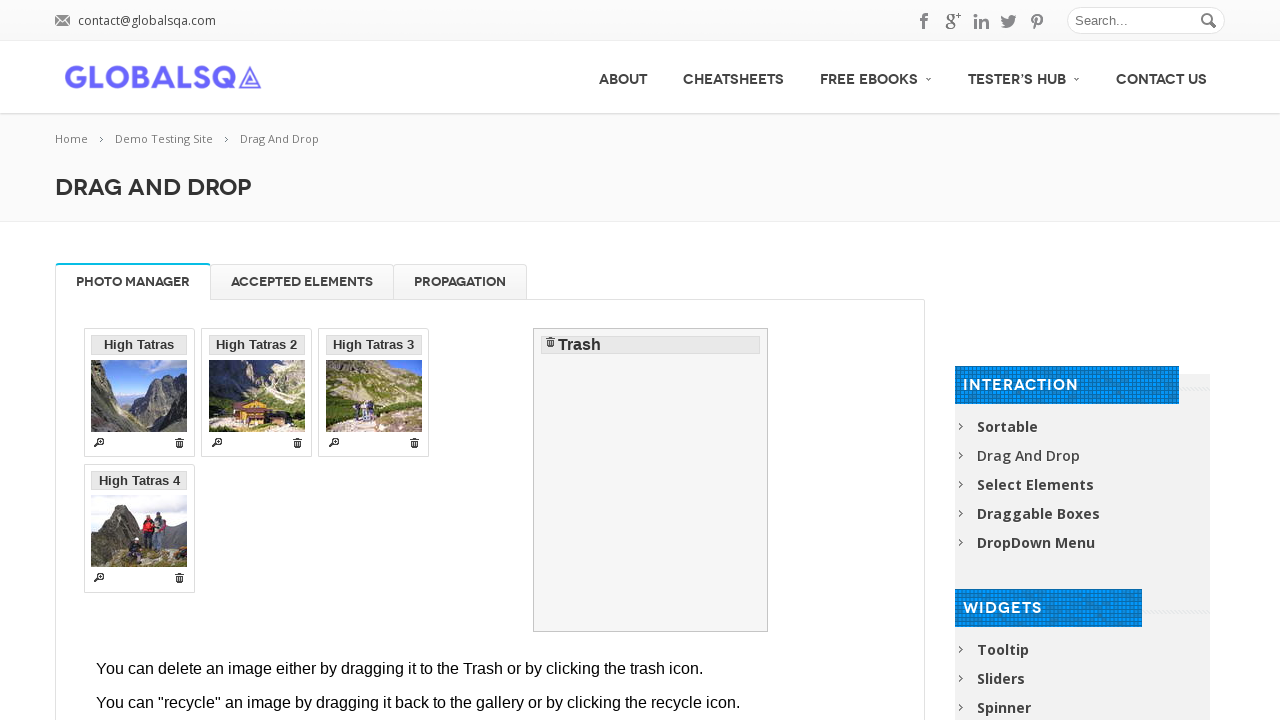

Located trash container
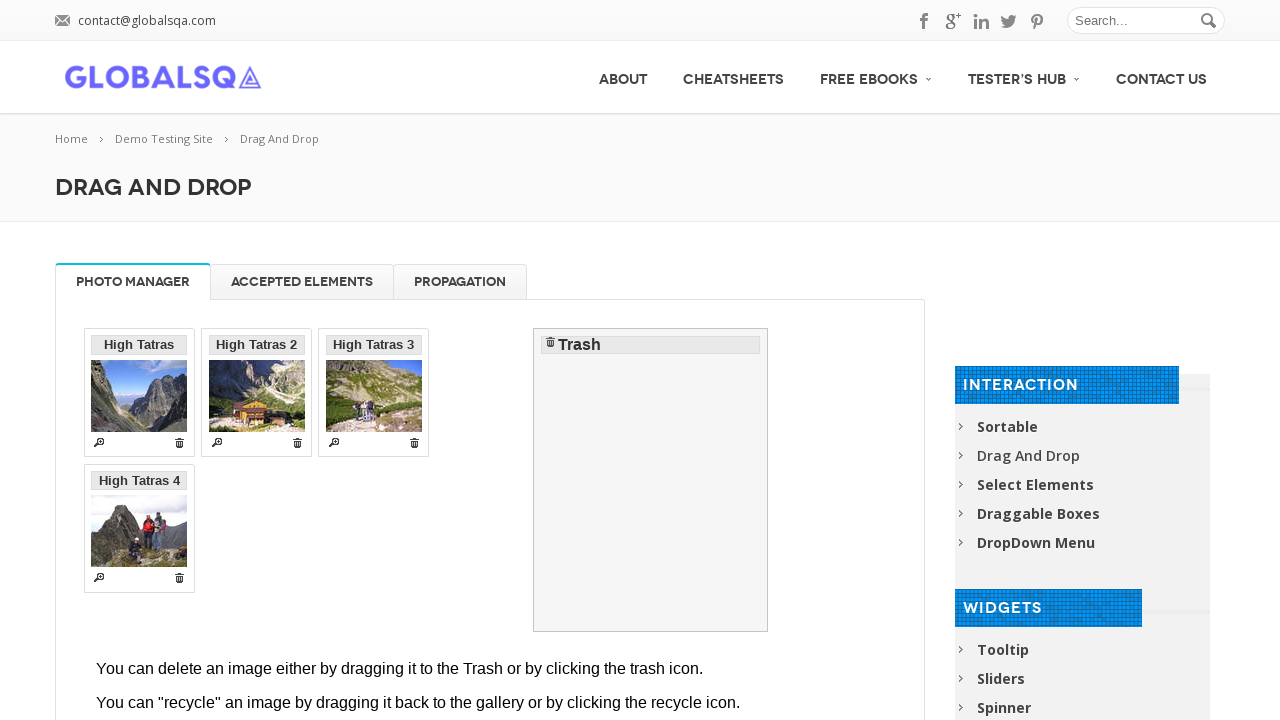

Dragged first image to trash container at (651, 480)
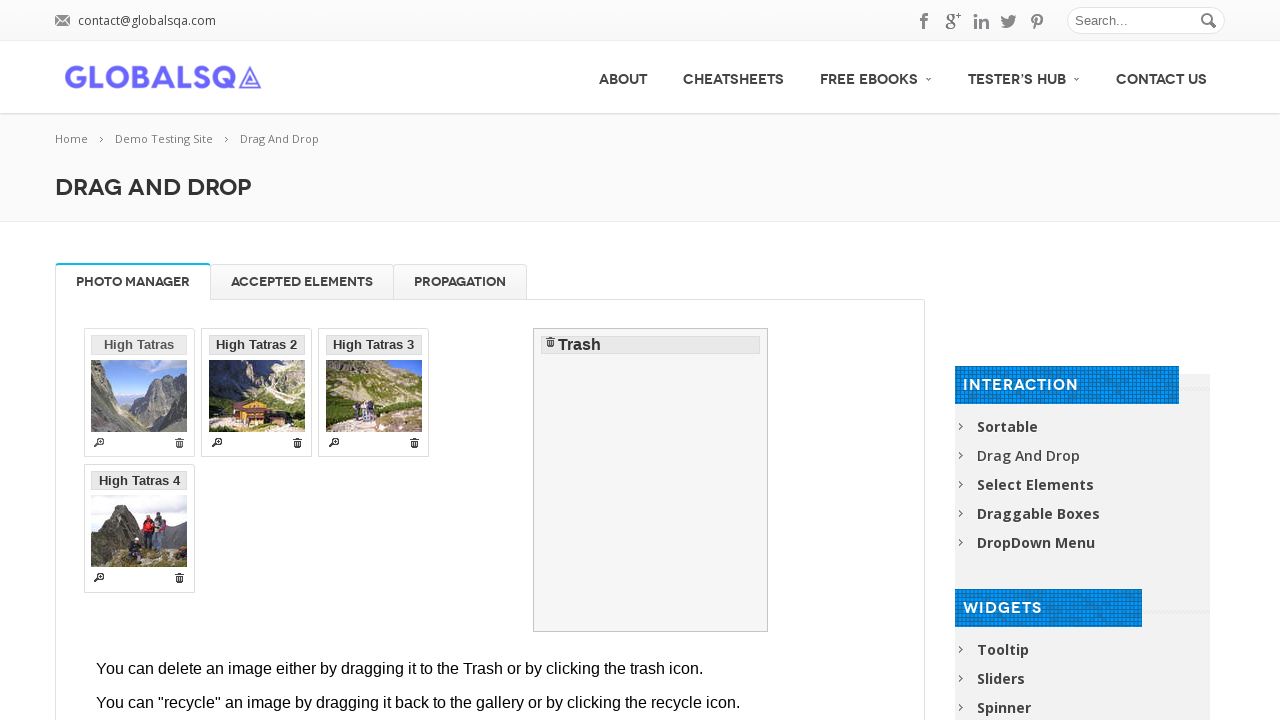

Hovered over second image at (257, 393) on xpath=//div[@rel-title='Photo Manager']/p/iframe >> internal:control=enter-frame
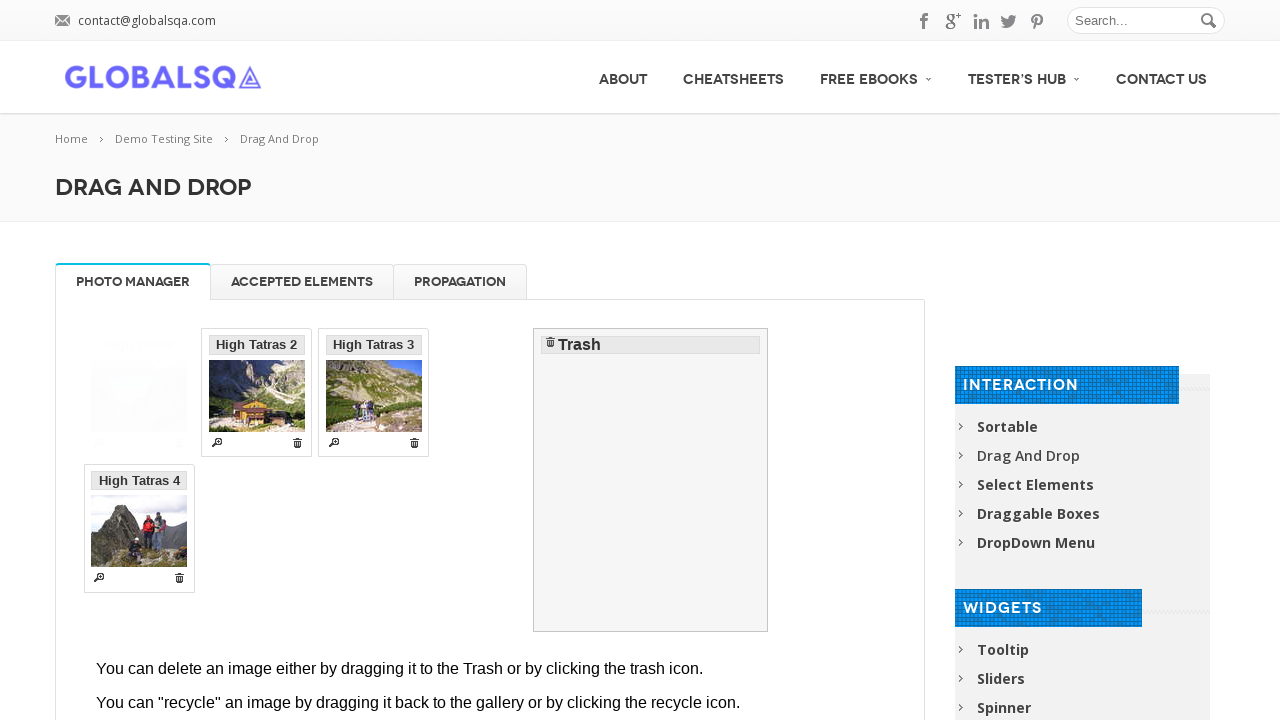

Pressed mouse button down on second image at (257, 393)
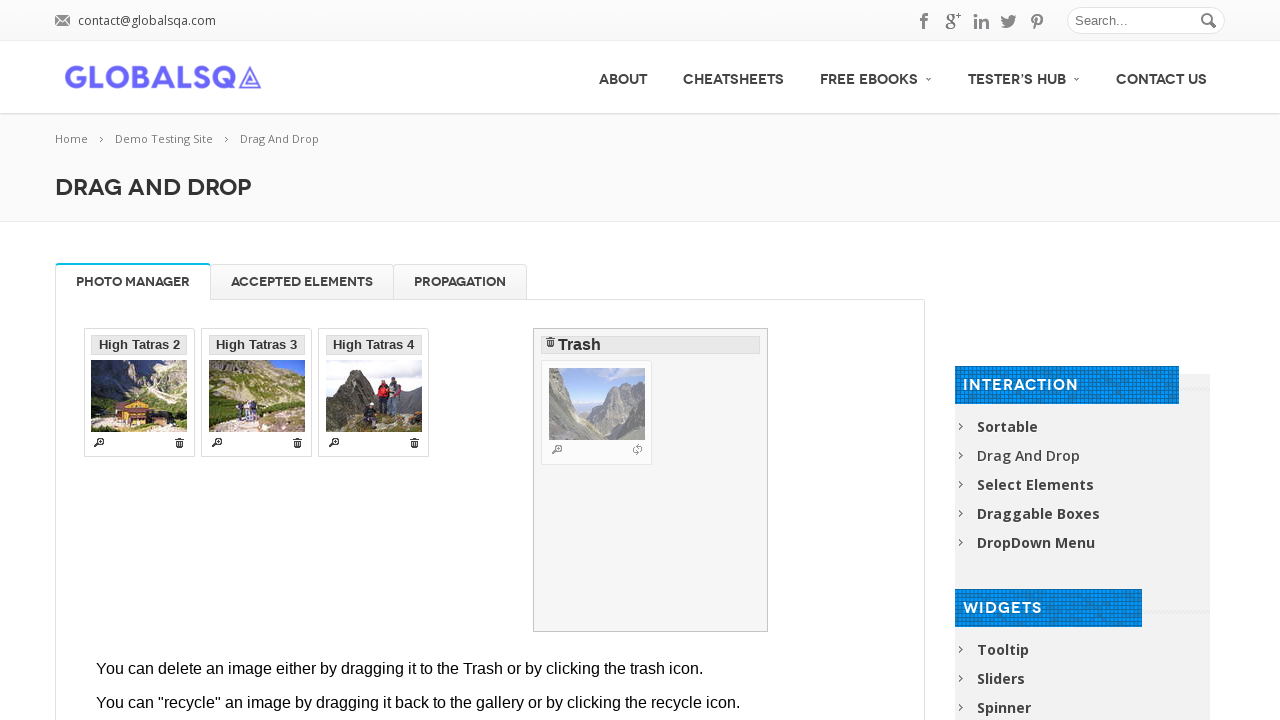

Hovered over trash container at (651, 480) on xpath=//div[@rel-title='Photo Manager']/p/iframe >> internal:control=enter-frame
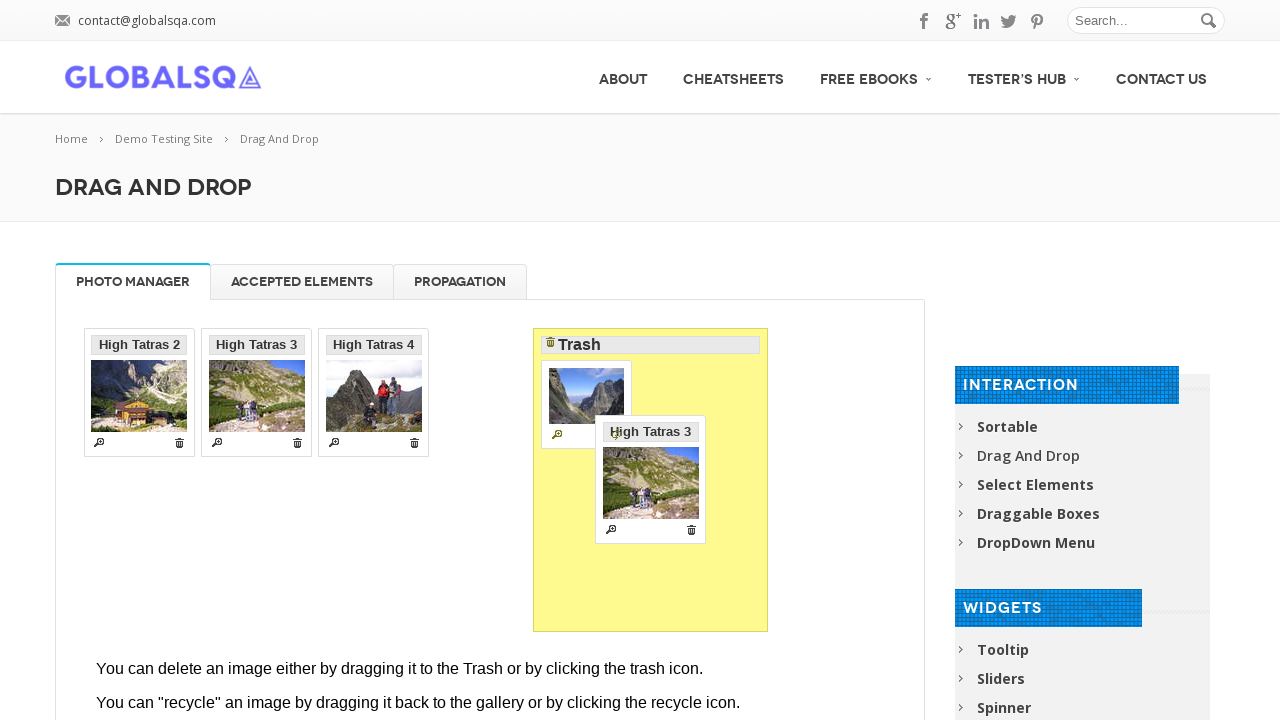

Released mouse button to drop second image into trash at (651, 480)
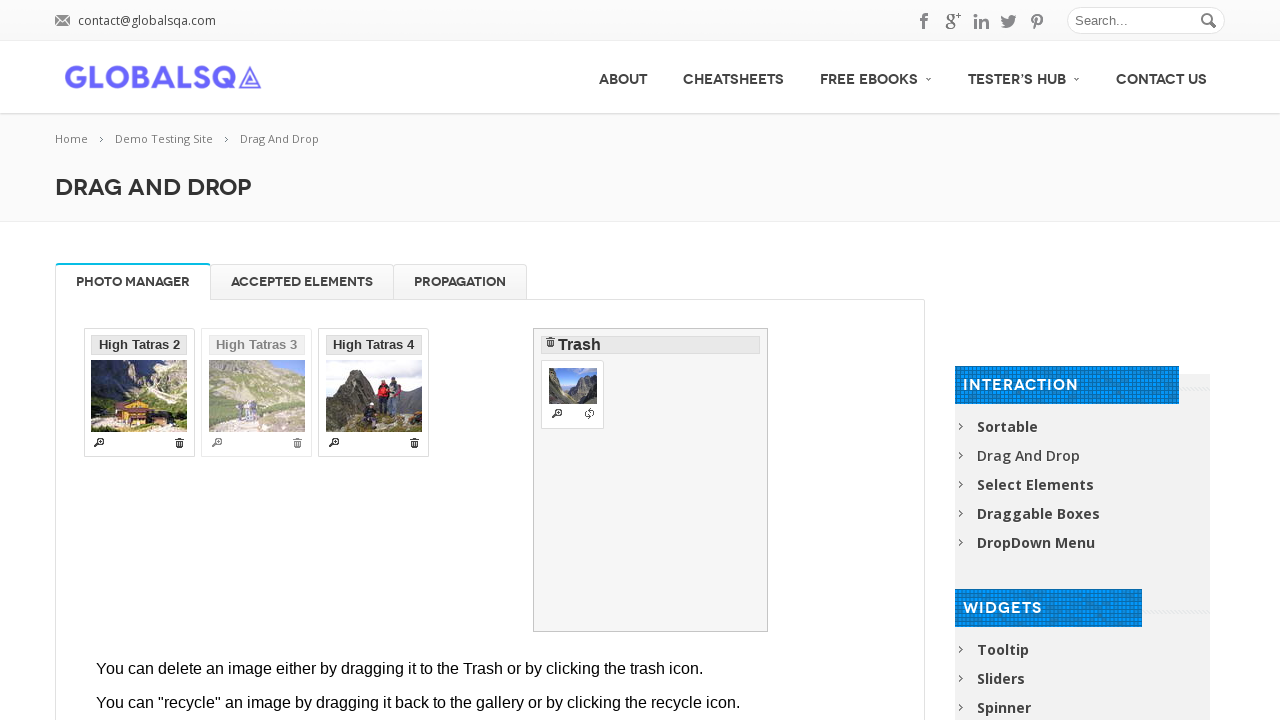

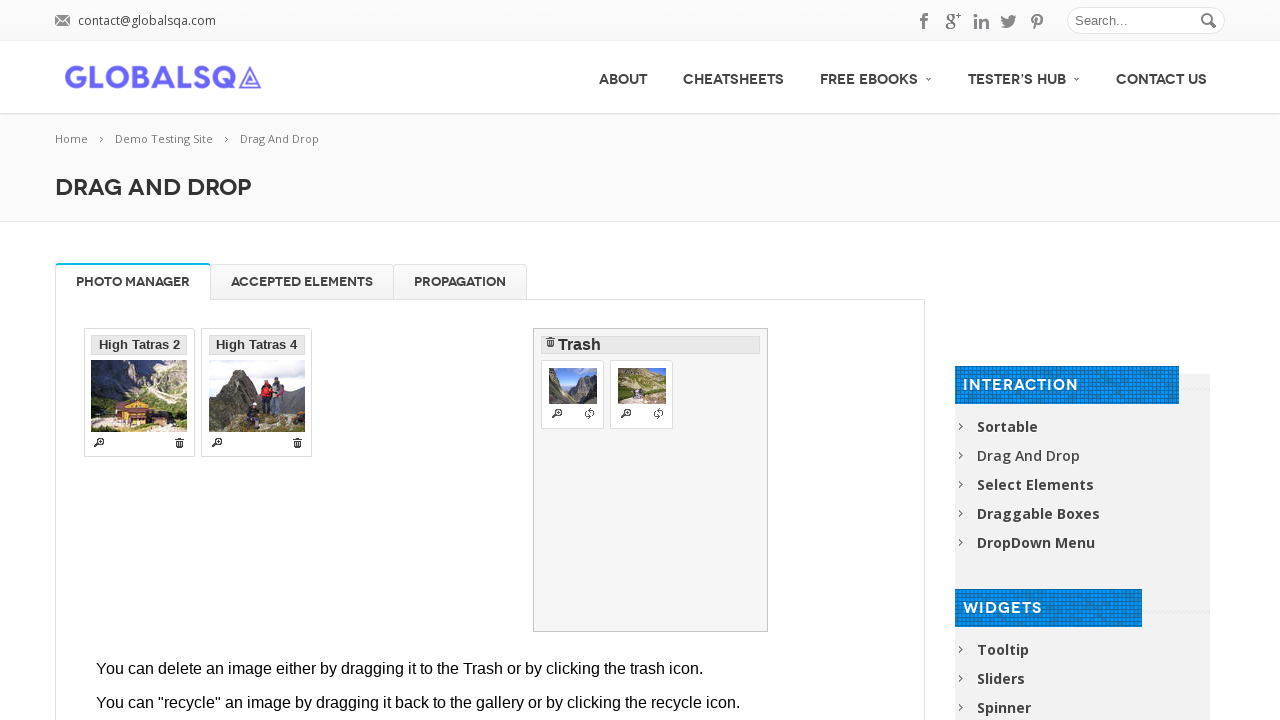